Tests dynamic content loading by clicking a start button and verifying that "Hello World!" text appears after the content loads

Starting URL: https://the-internet.herokuapp.com/dynamic_loading/1

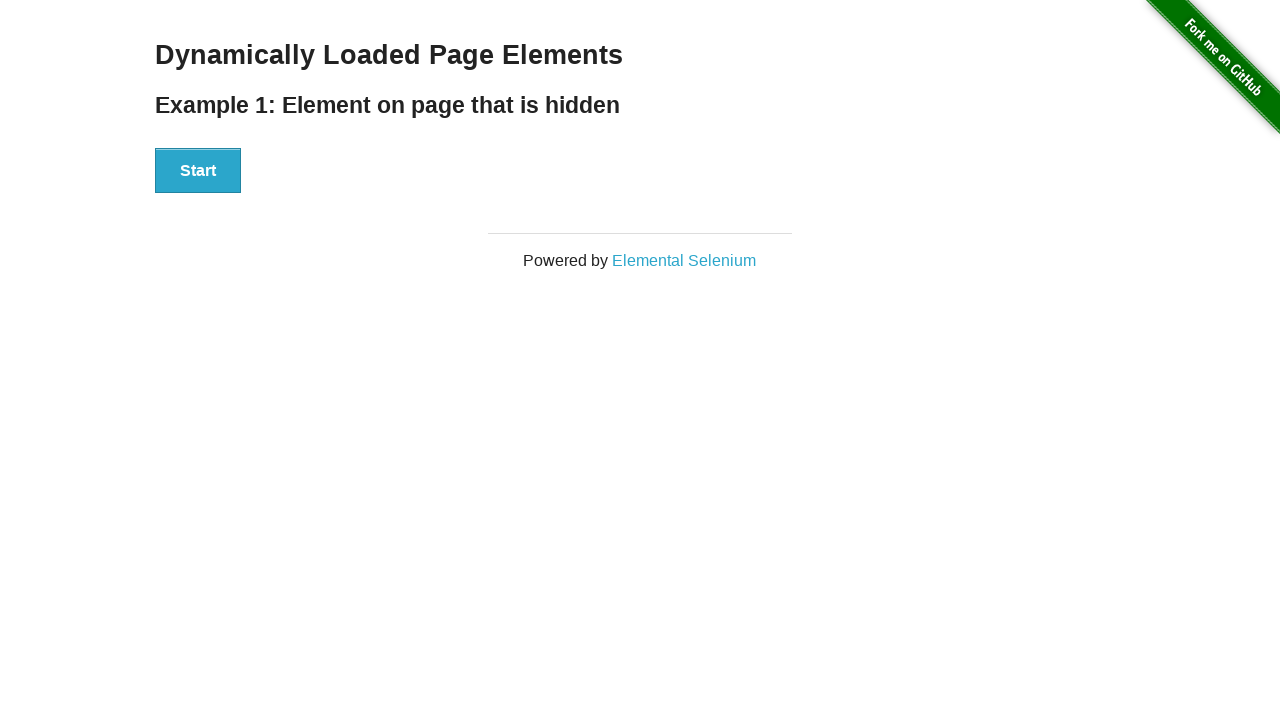

Clicked the start button to trigger dynamic content loading at (198, 171) on xpath=//div[@id='start']//button
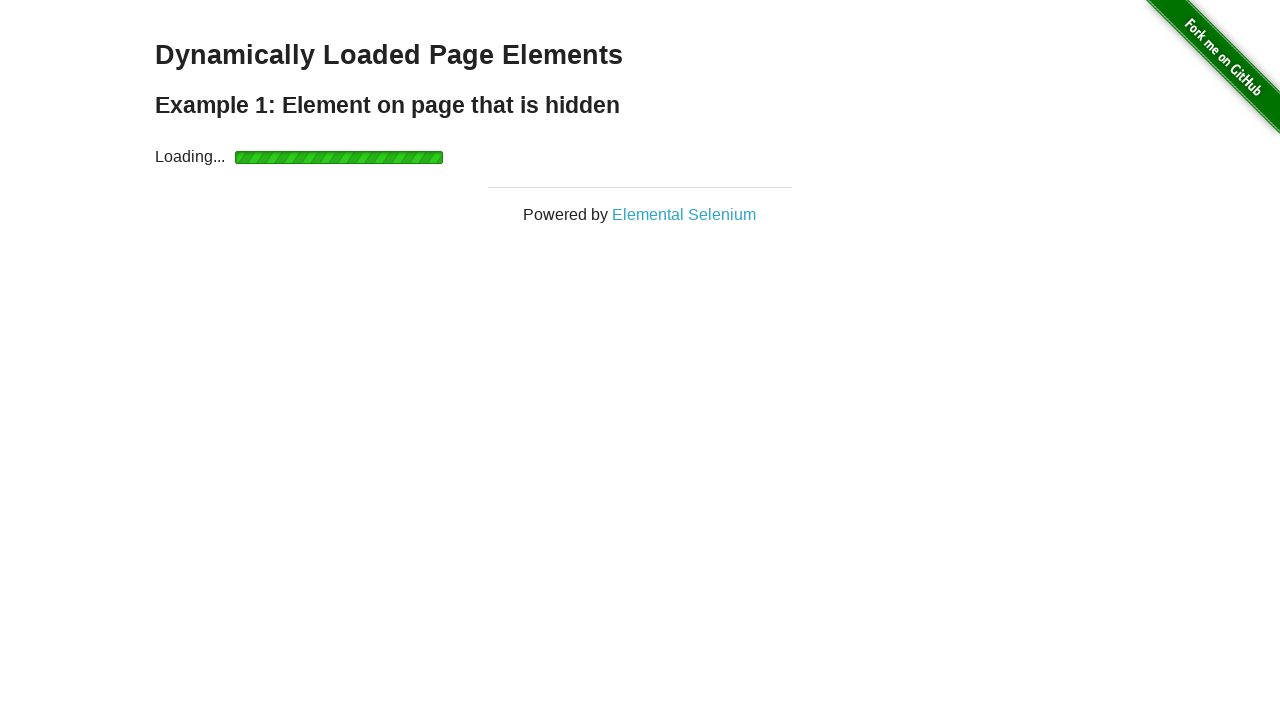

Waited for 'Hello World!' text to become visible
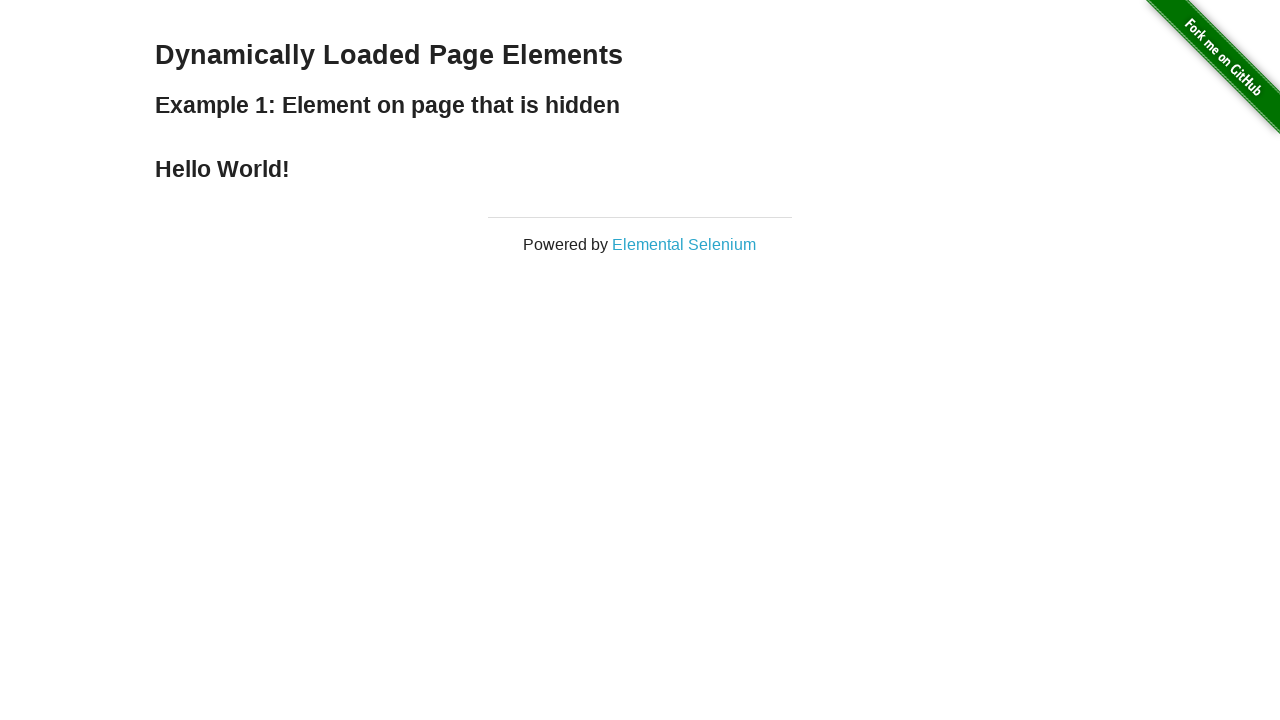

Located the 'Hello World!' element
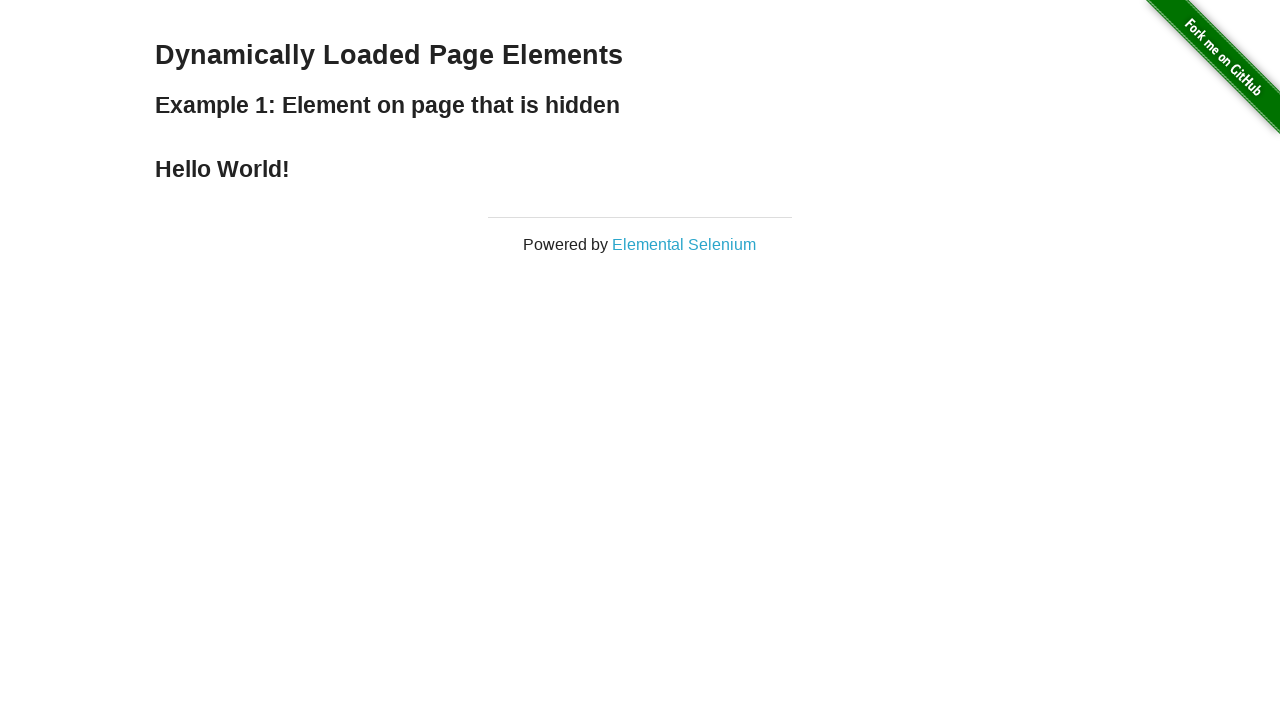

Verified that the element contains 'Hello World!' text
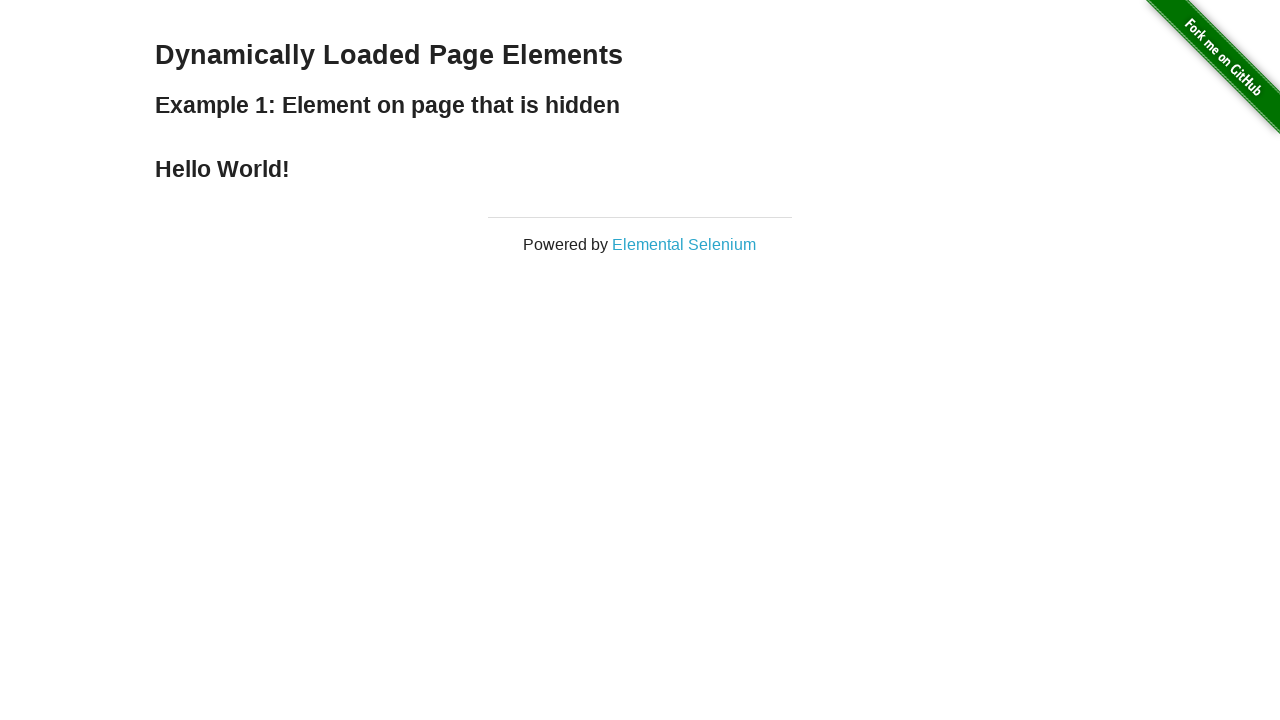

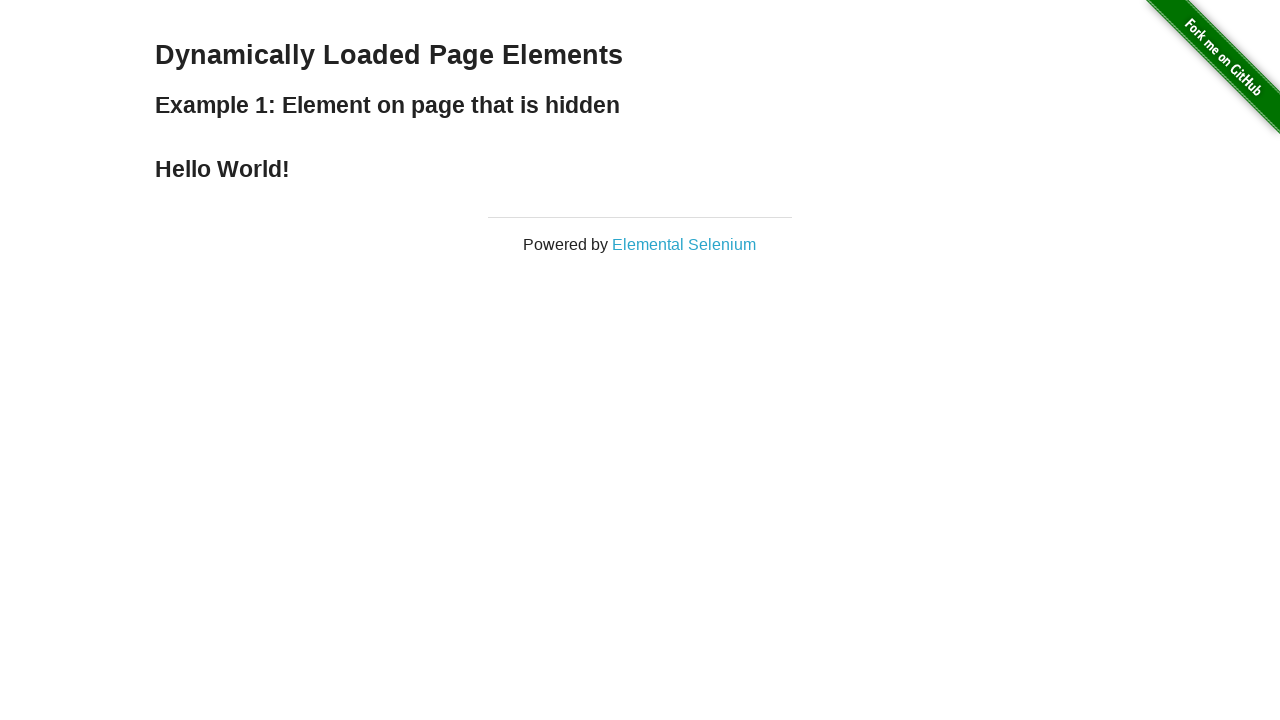